Tests the price filter functionality on a shop page by adjusting the price slider to filter products between 150 and 450

Starting URL: http://practice.automationtesting.in/

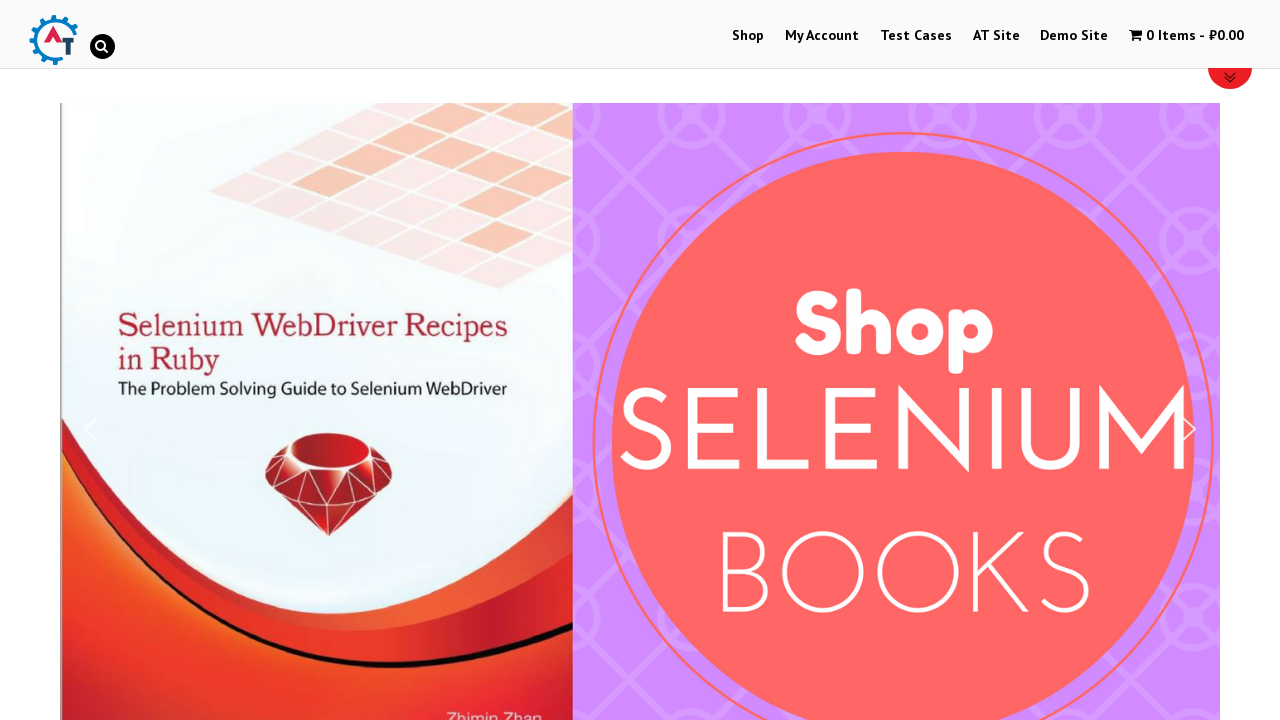

Clicked on Shop Menu at (748, 36) on #menu-item-40
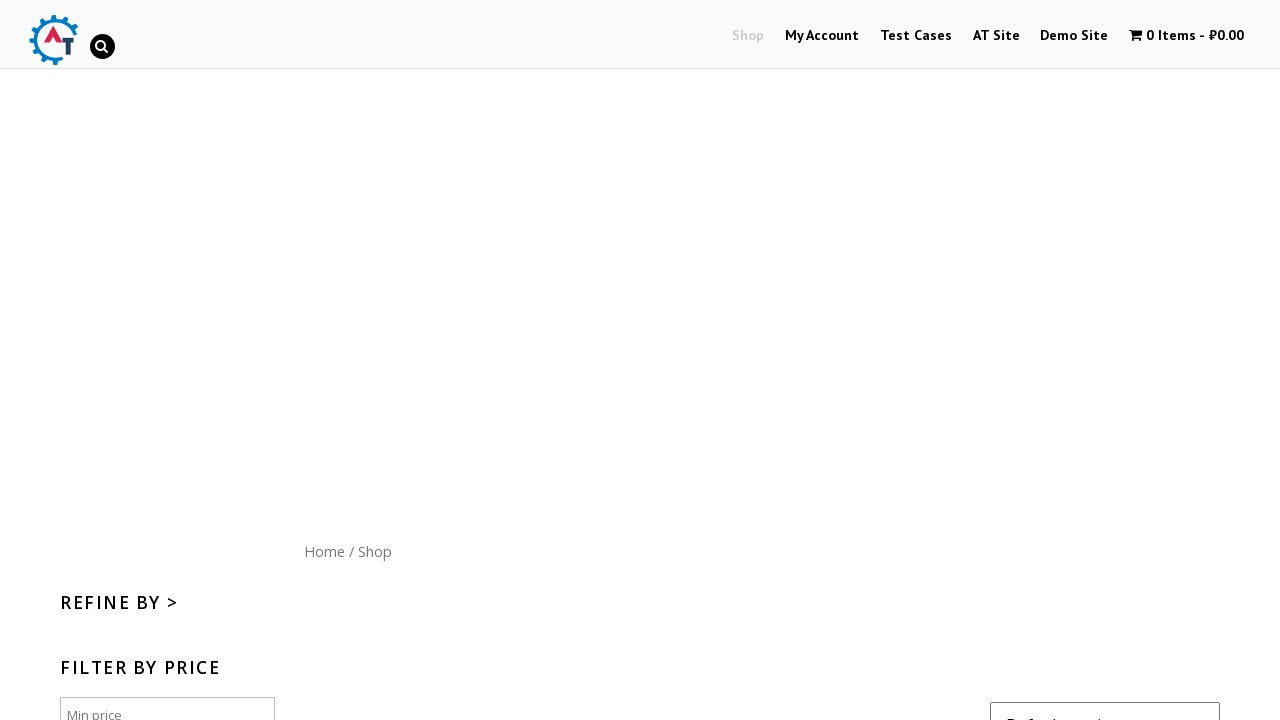

Price filter widget became visible
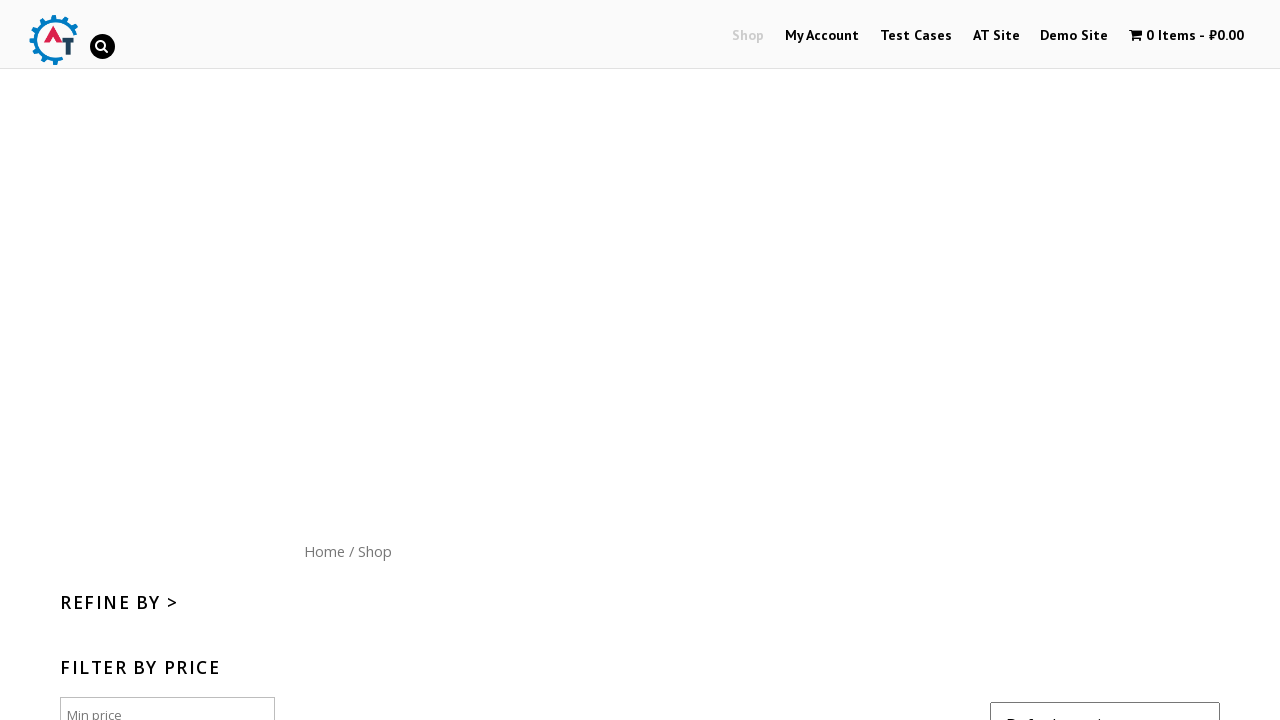

Located the right slider handle for price range
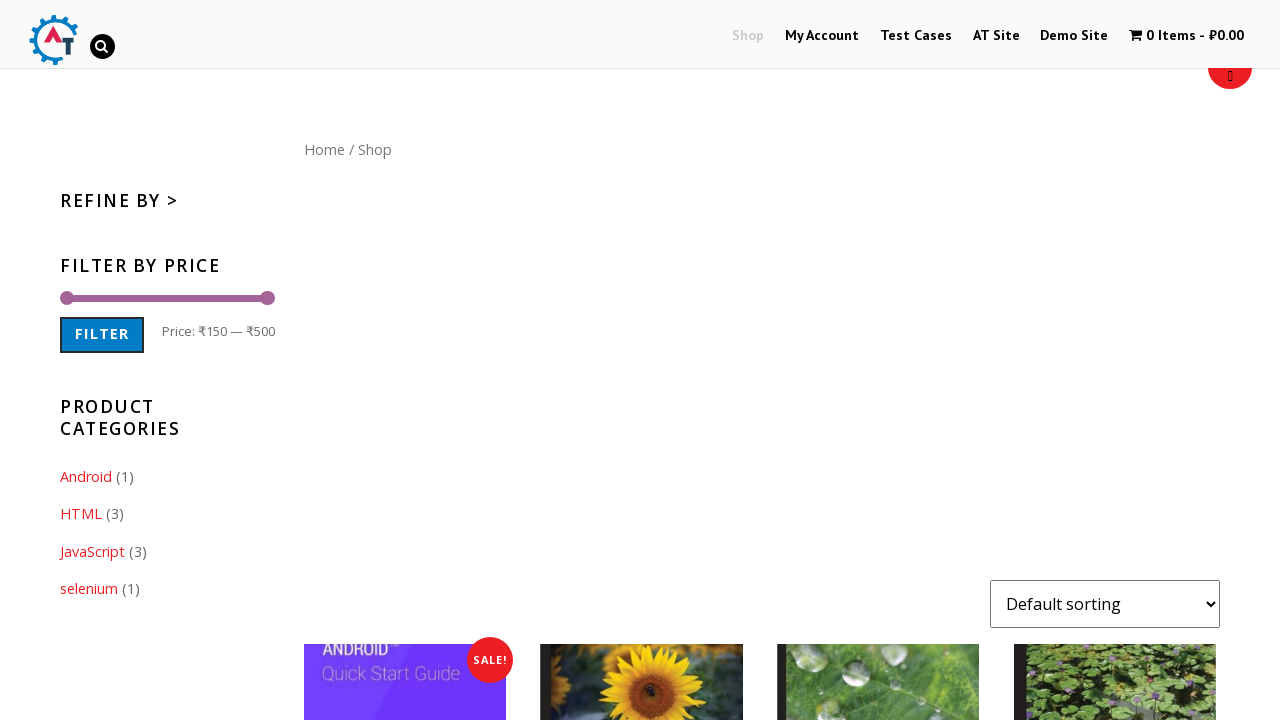

Adjusted price slider left 50 times to set maximum price to approximately 450 on xpath=//*[@id='woocommerce_price_filter-2']/form/div/div[1]/span[2]
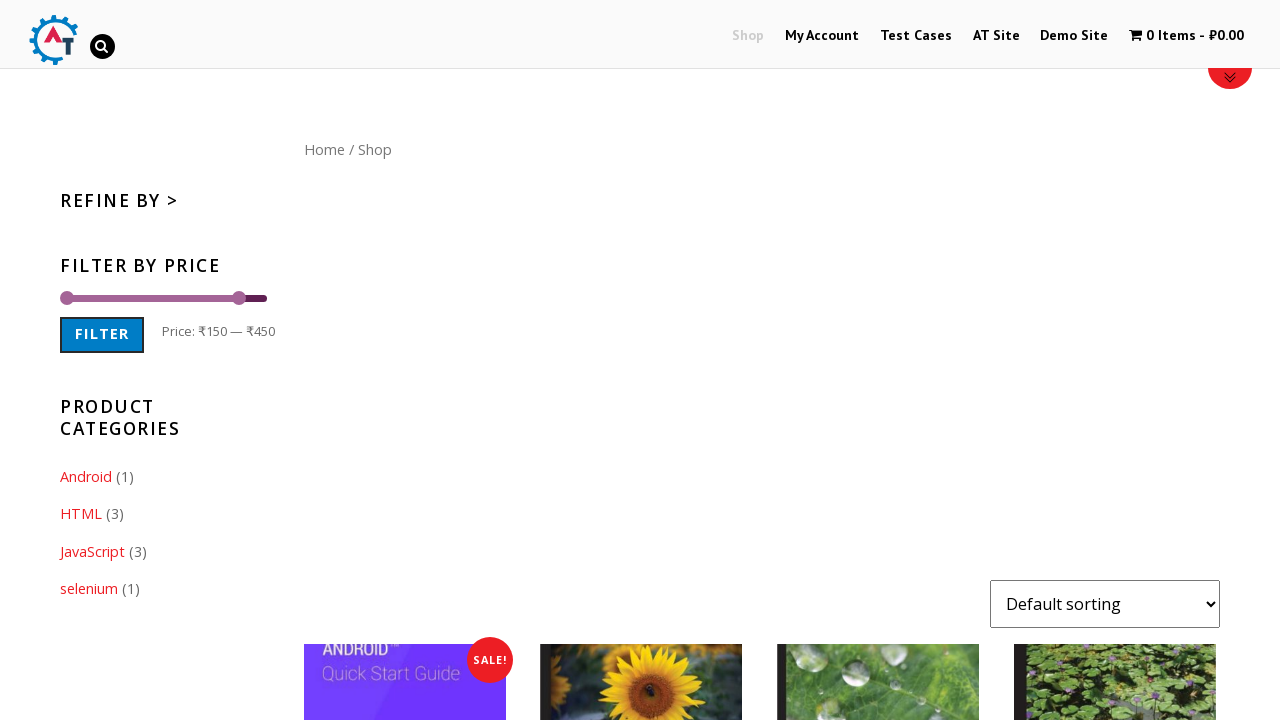

Clicked Filter button to apply price filter at (102, 335) on button[type='submit']
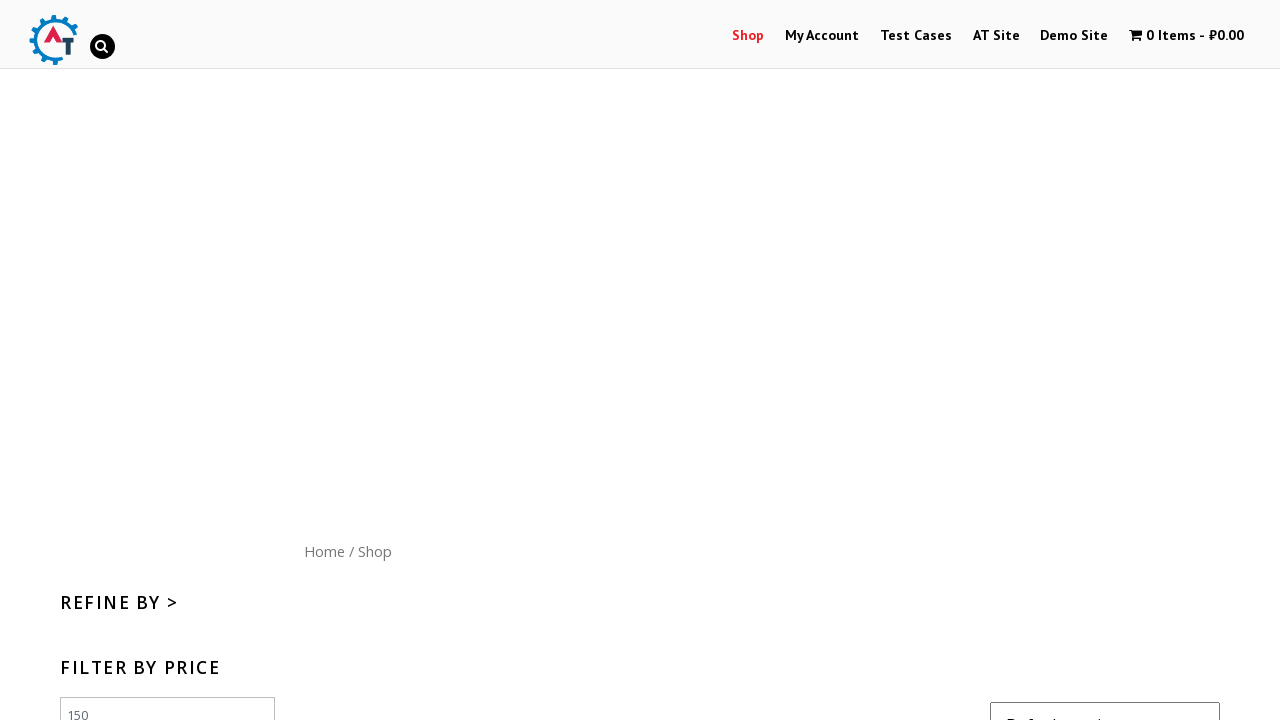

Filtered products loaded (network idle)
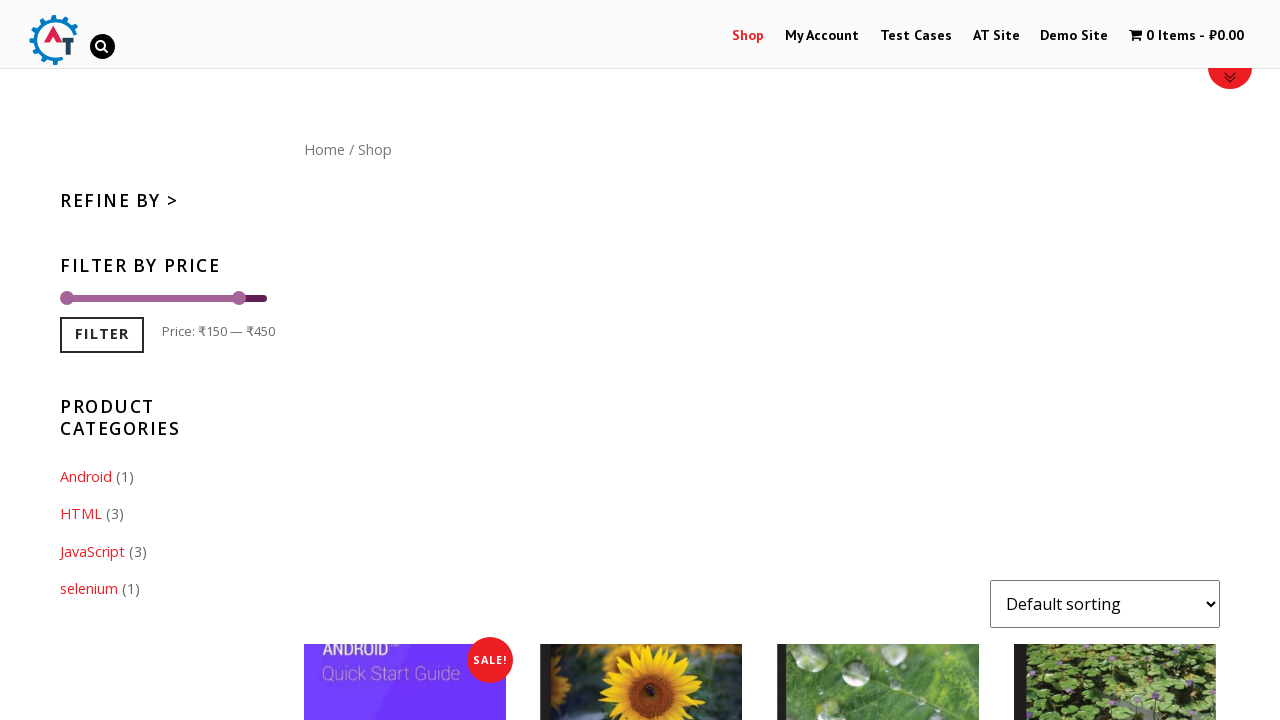

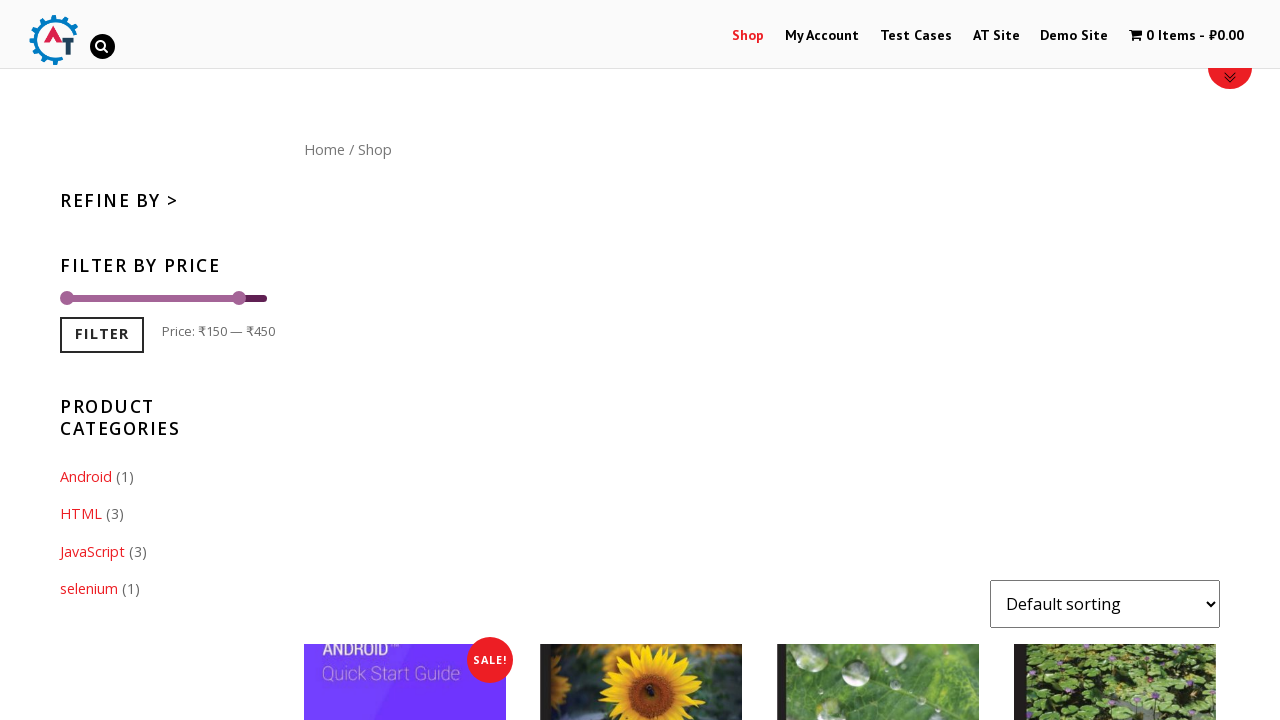